Opens the Rahul Shetty Academy Angular practice page in fullscreen mode. The original script had incomplete code for demonstrating relative locators but the actual automation is minimal.

Starting URL: https://rahulshettyacademy.com/angularpractice/

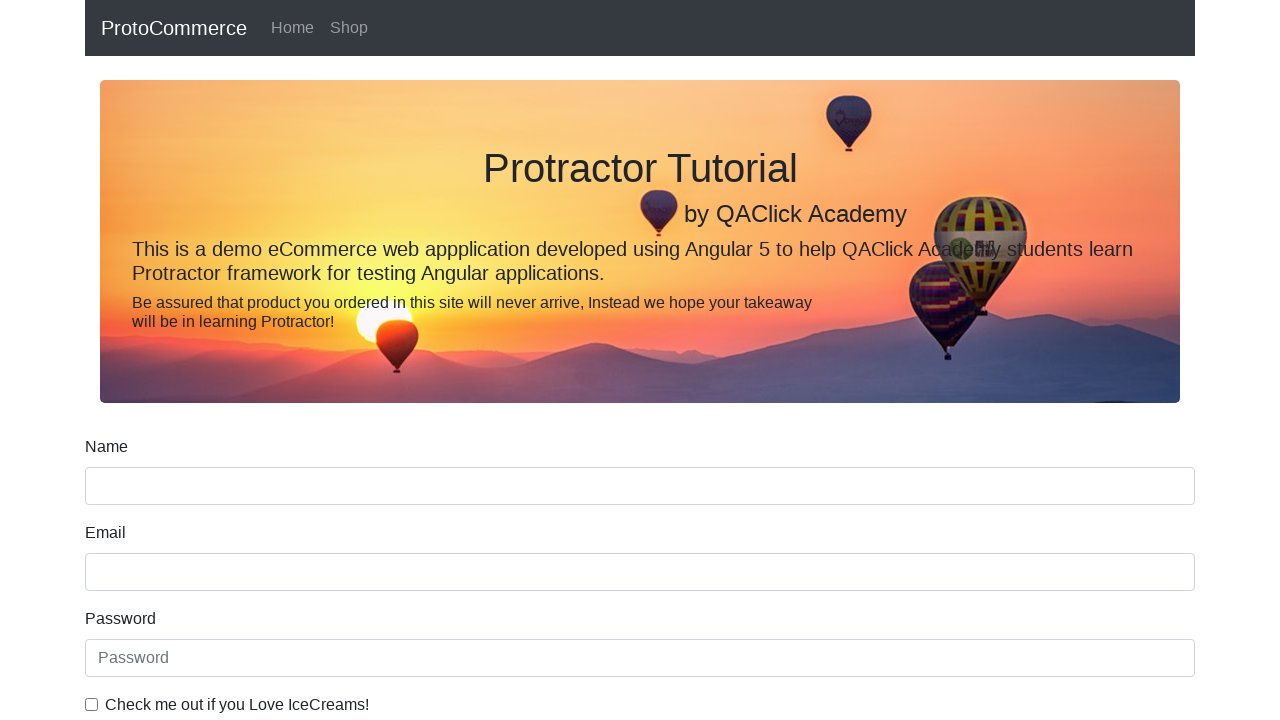

Set viewport to fullscreen-like size (1920x1080)
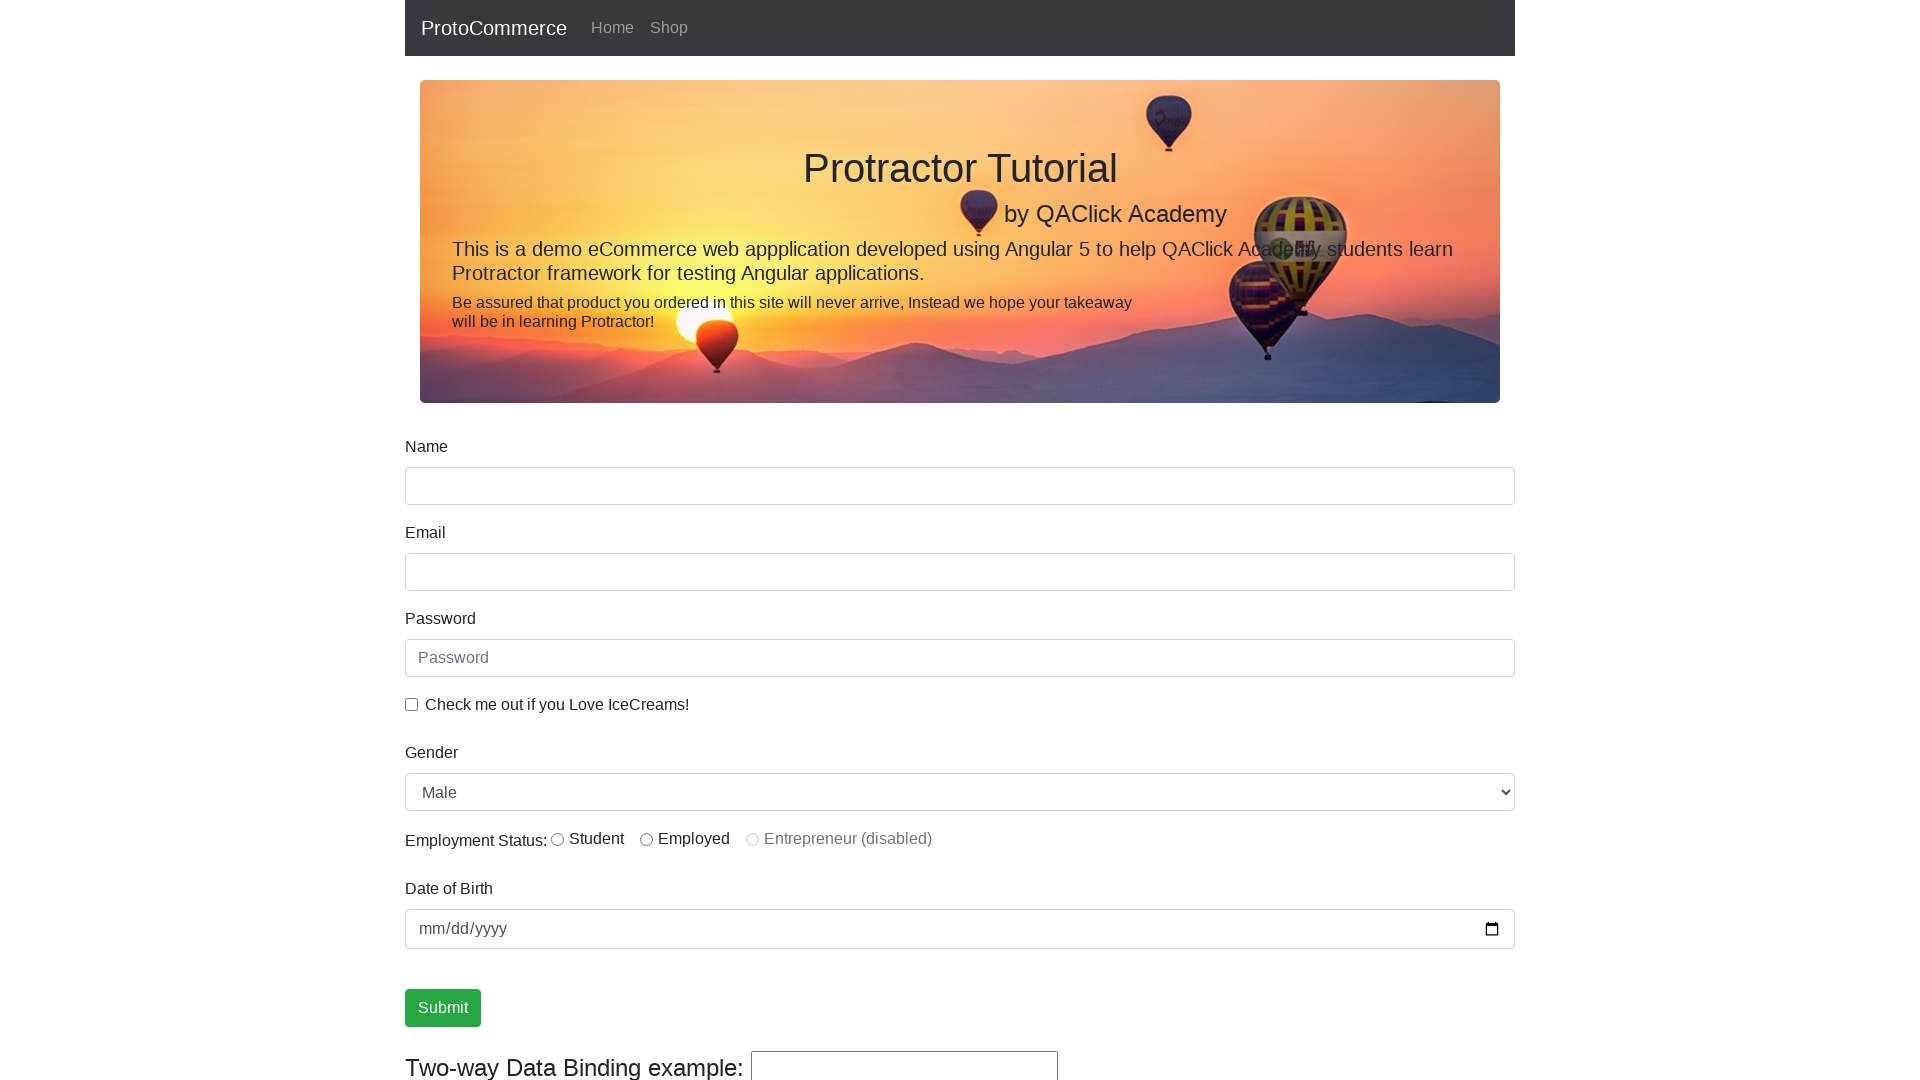

Waited for page to load (domcontentloaded)
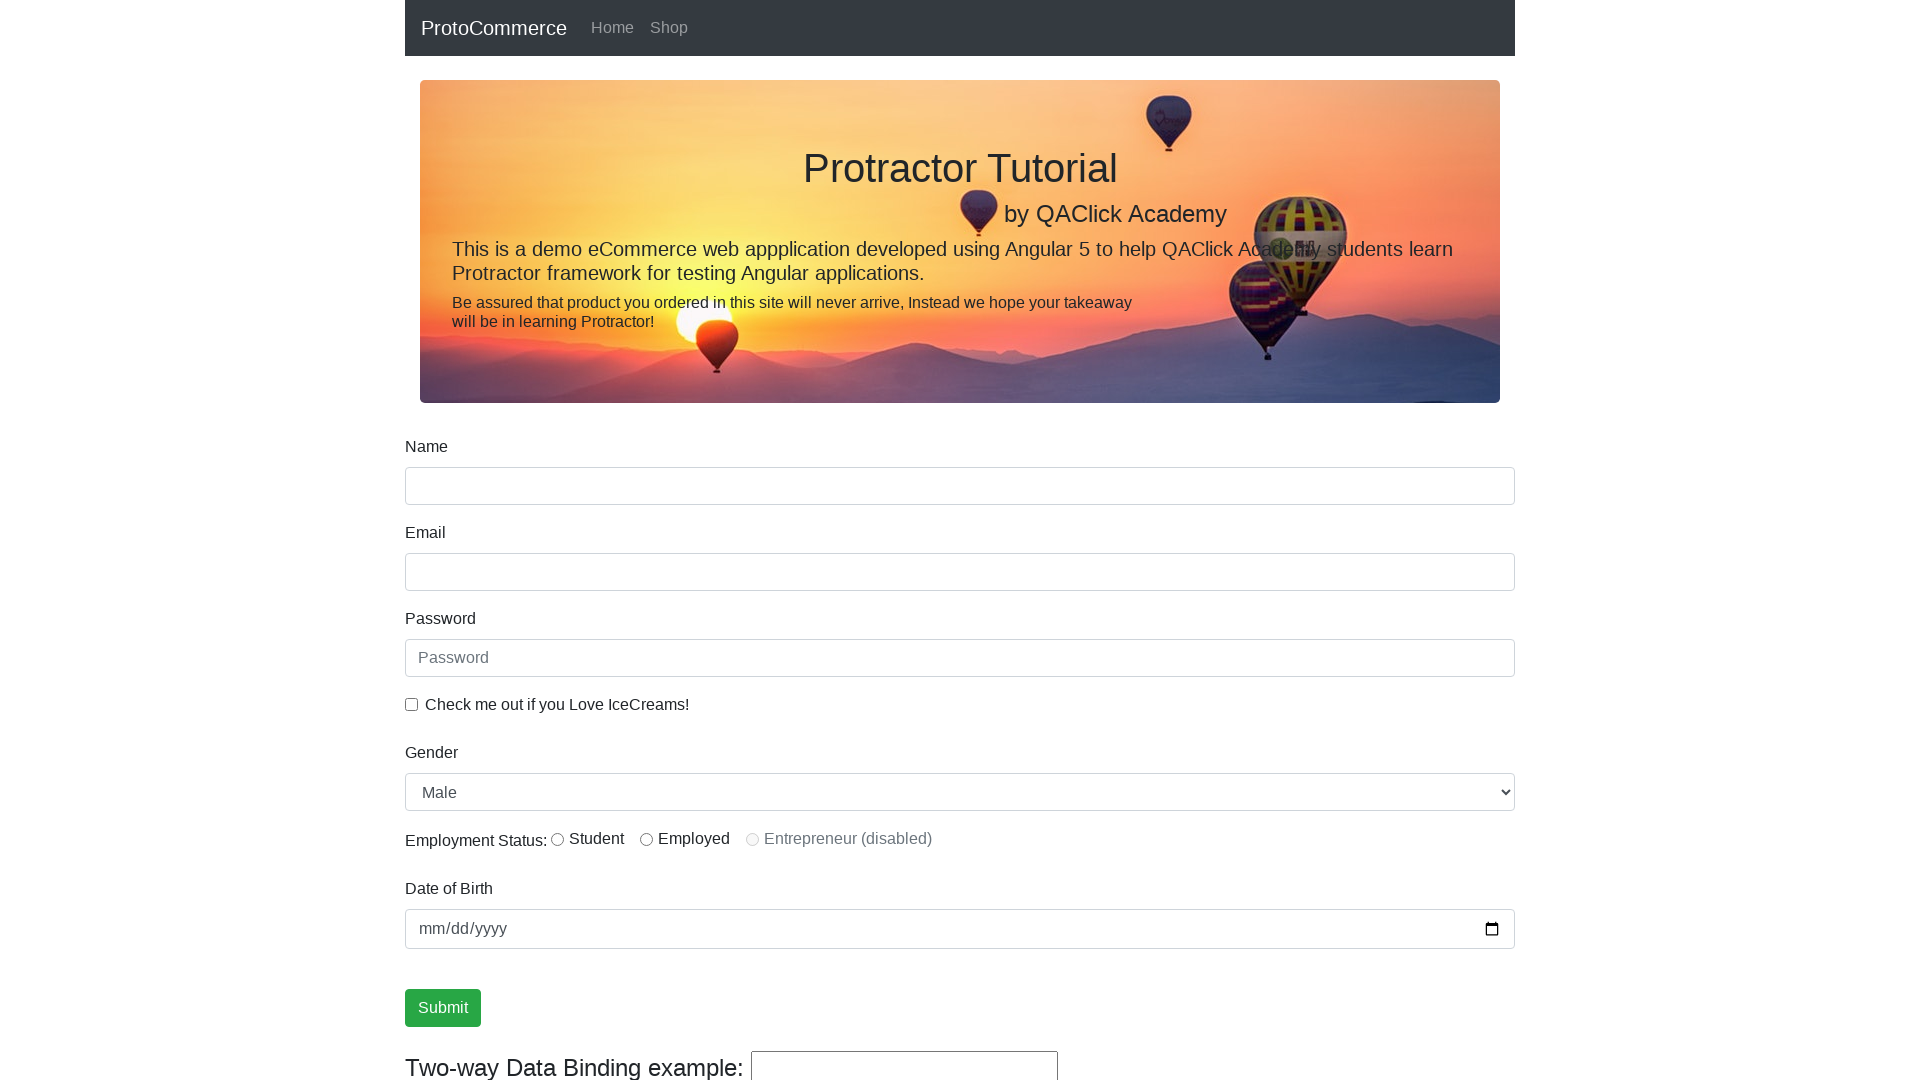

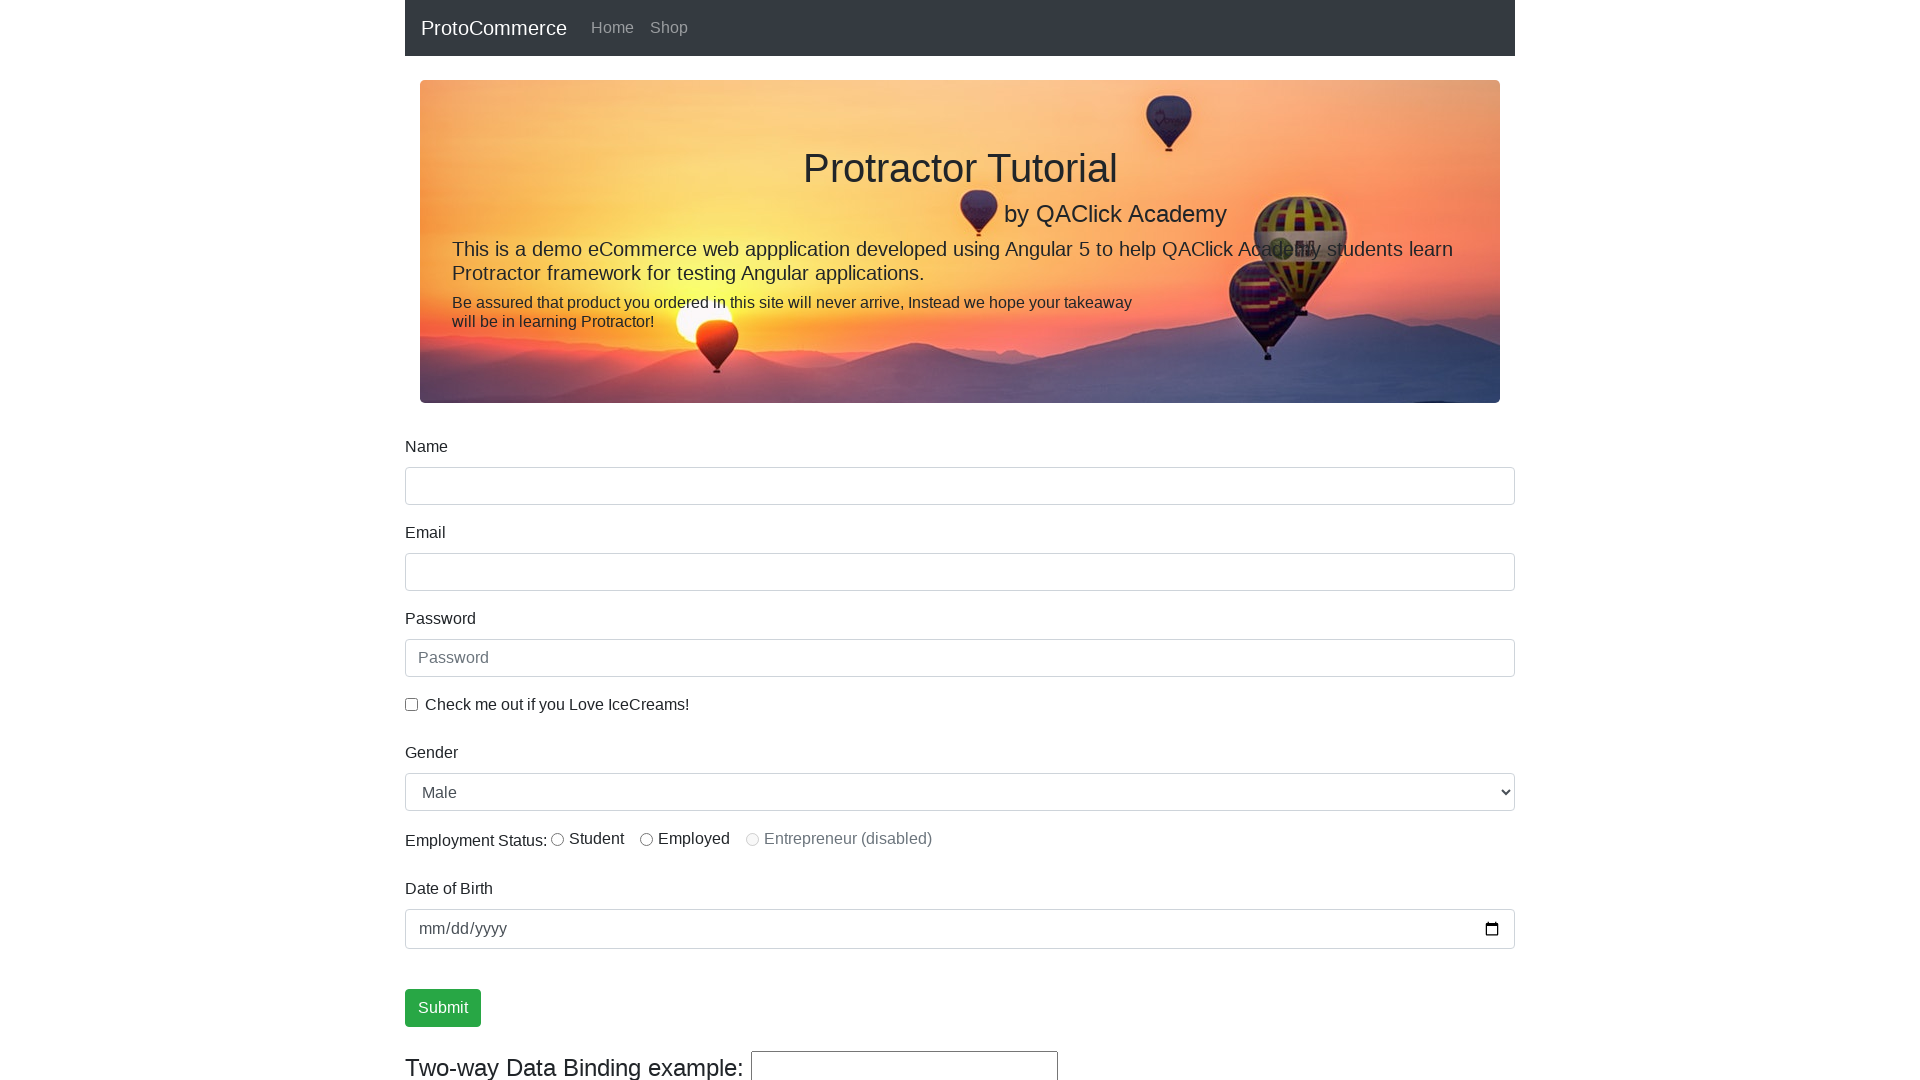